Tests basic browser window management by maximizing and minimizing the window, then navigates to MakeMyTrip travel website.

Starting URL: https://www.makemytrip.com/

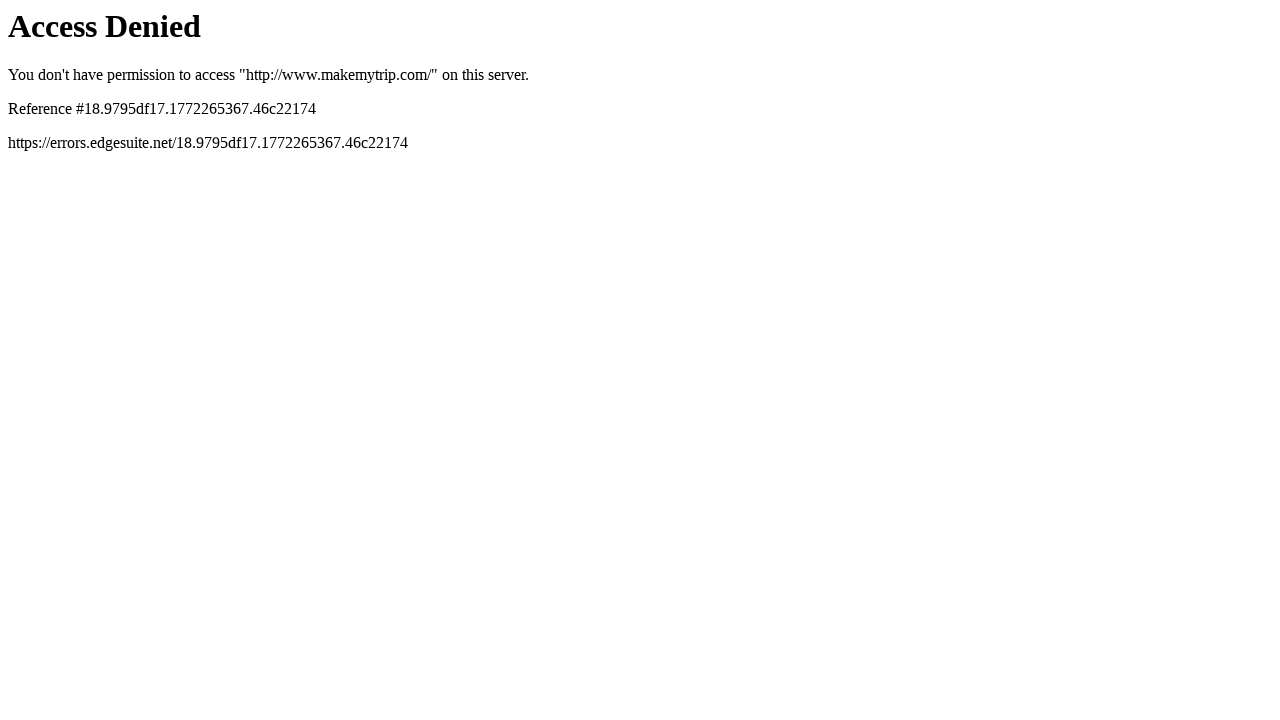

Maximized browser window to 1920x1080
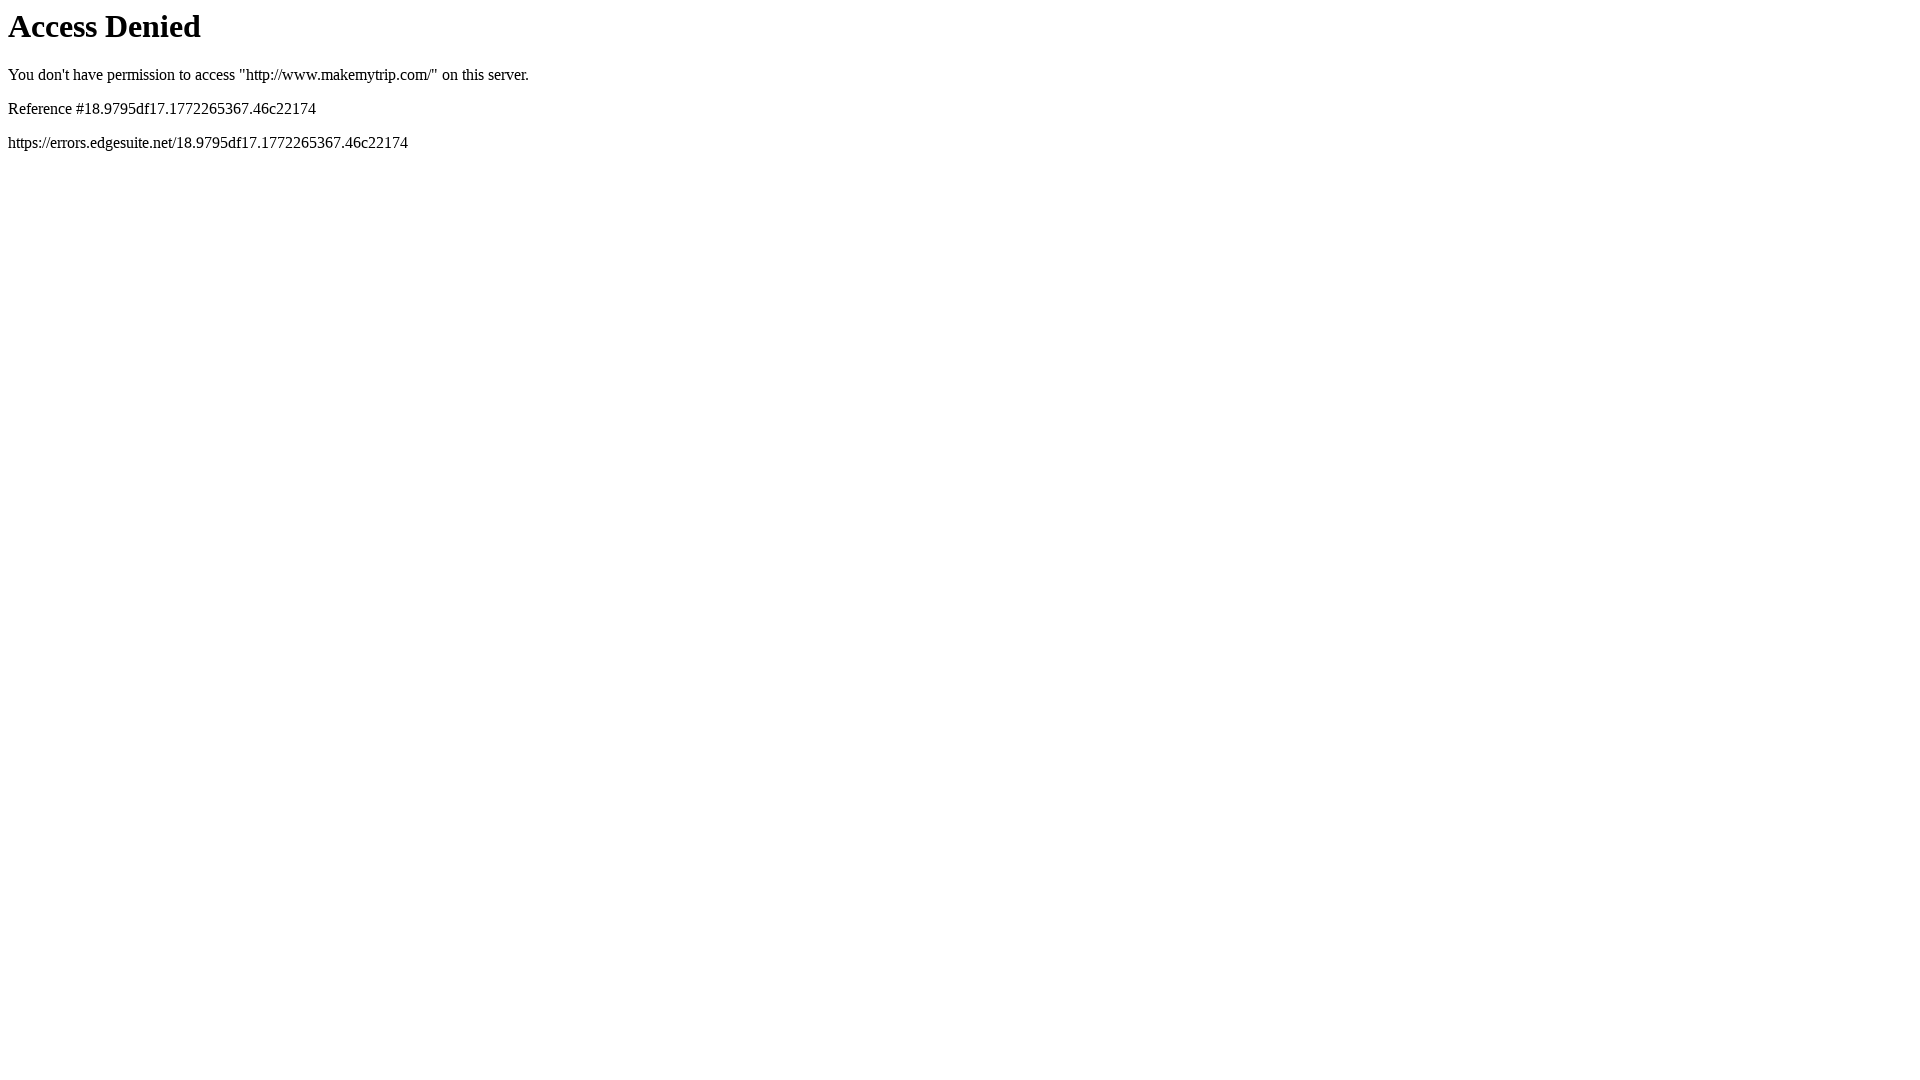

Page loaded completely (domcontentloaded)
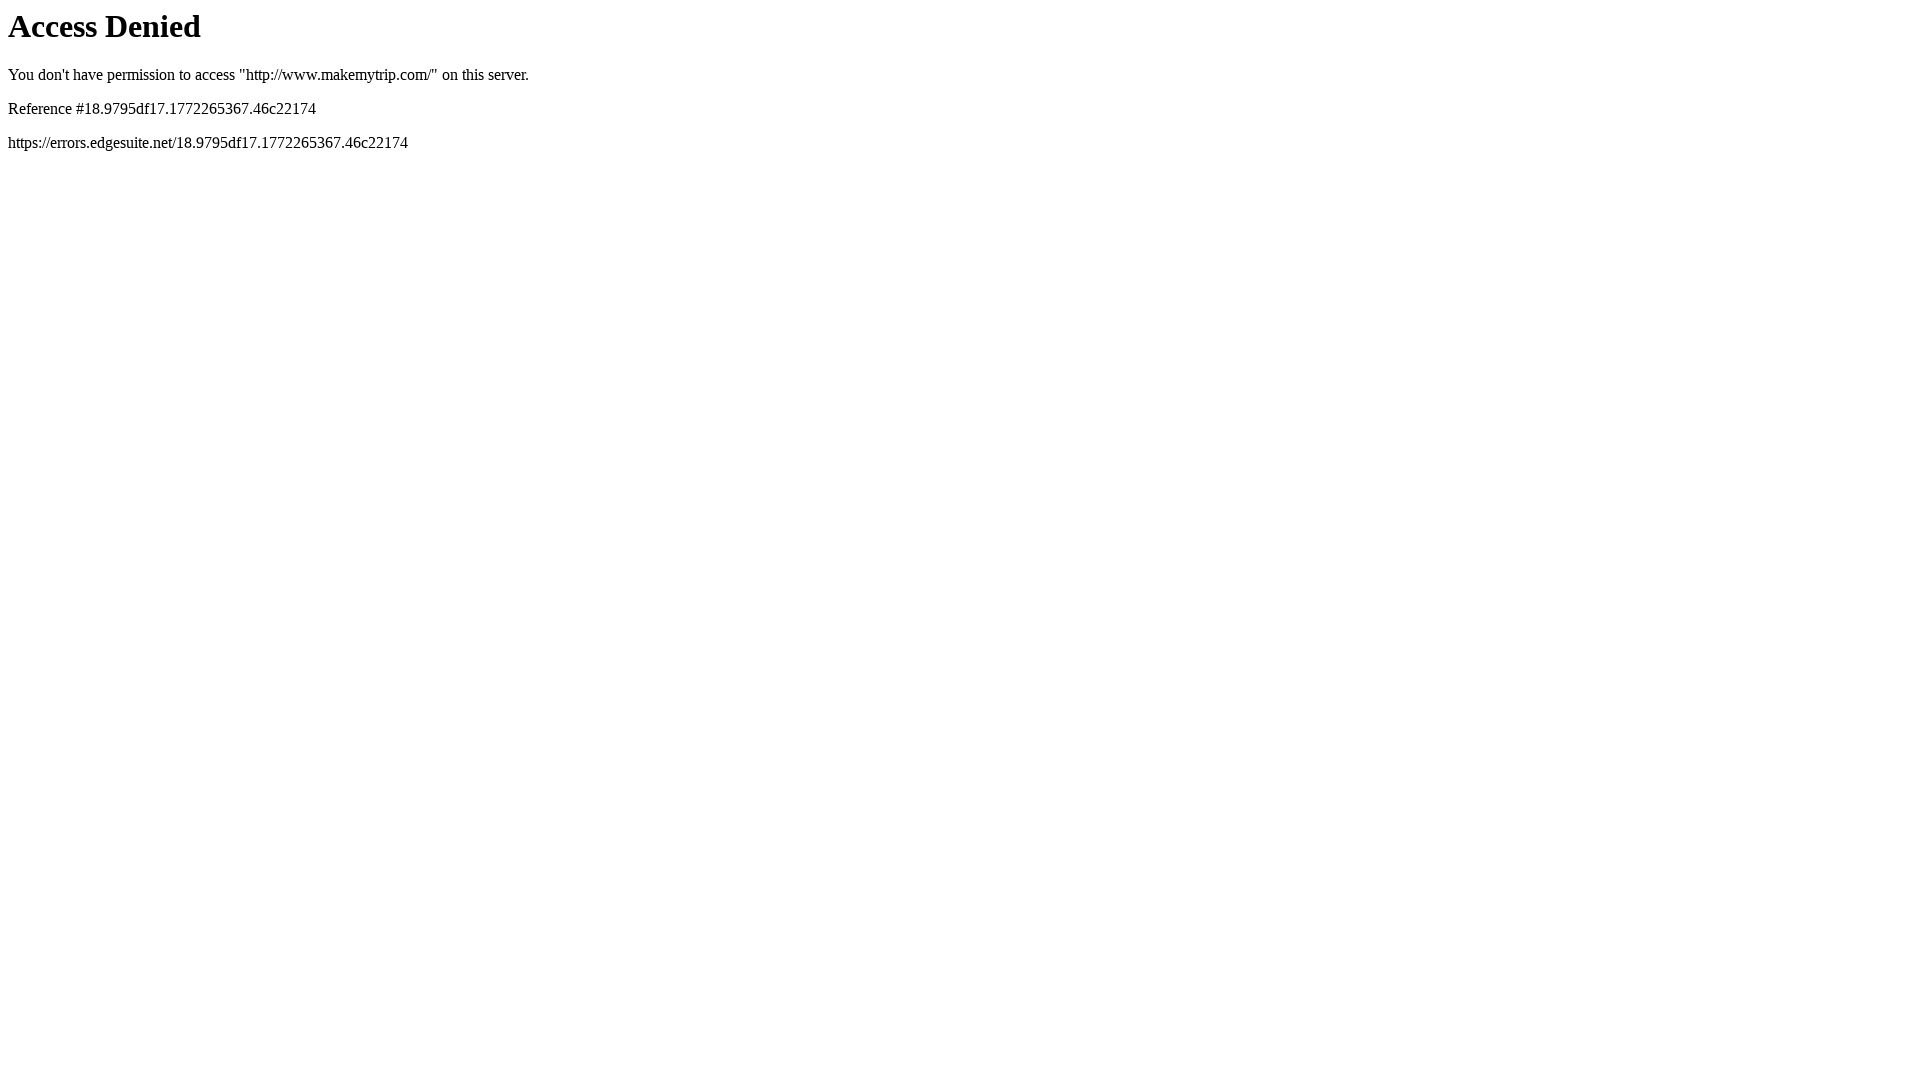

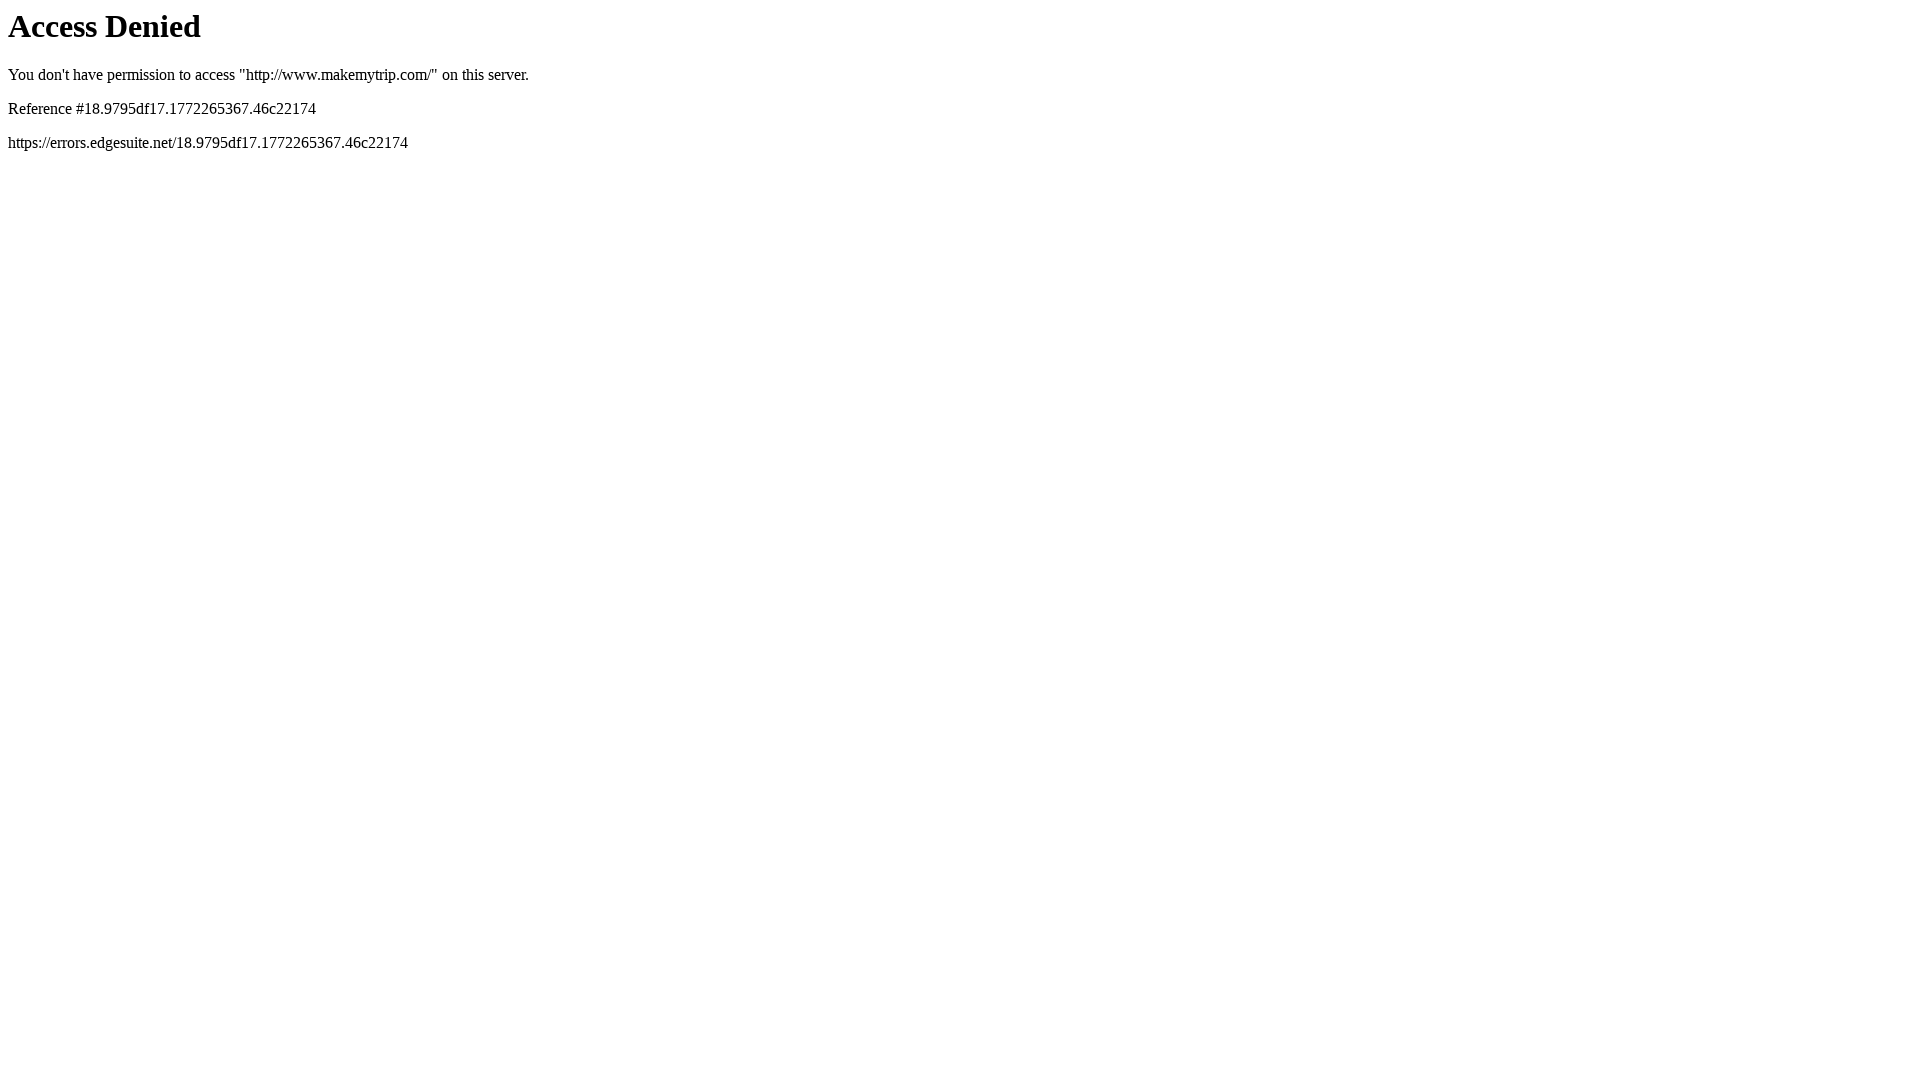